Opens a website, then creates a new tab and navigates to a different URL in that new tab

Starting URL: https://rahulshettyacademy.com/loginpagePractise/#

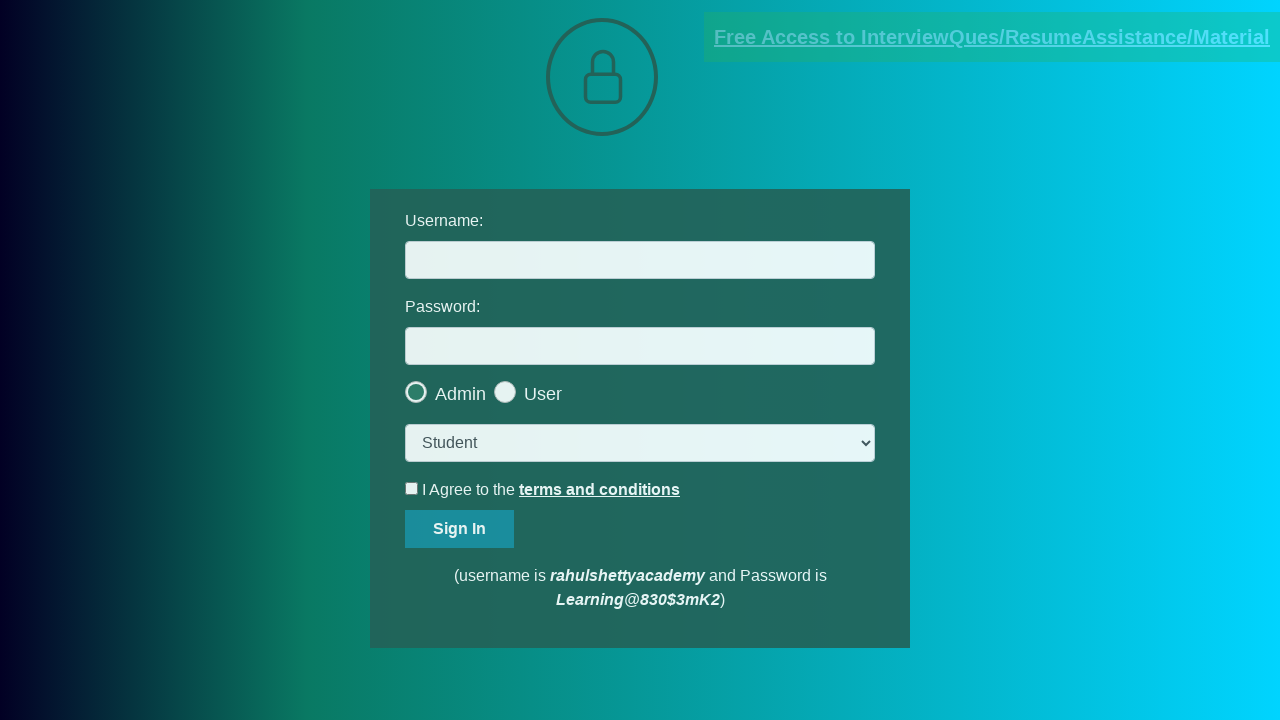

Opened a new tab/page
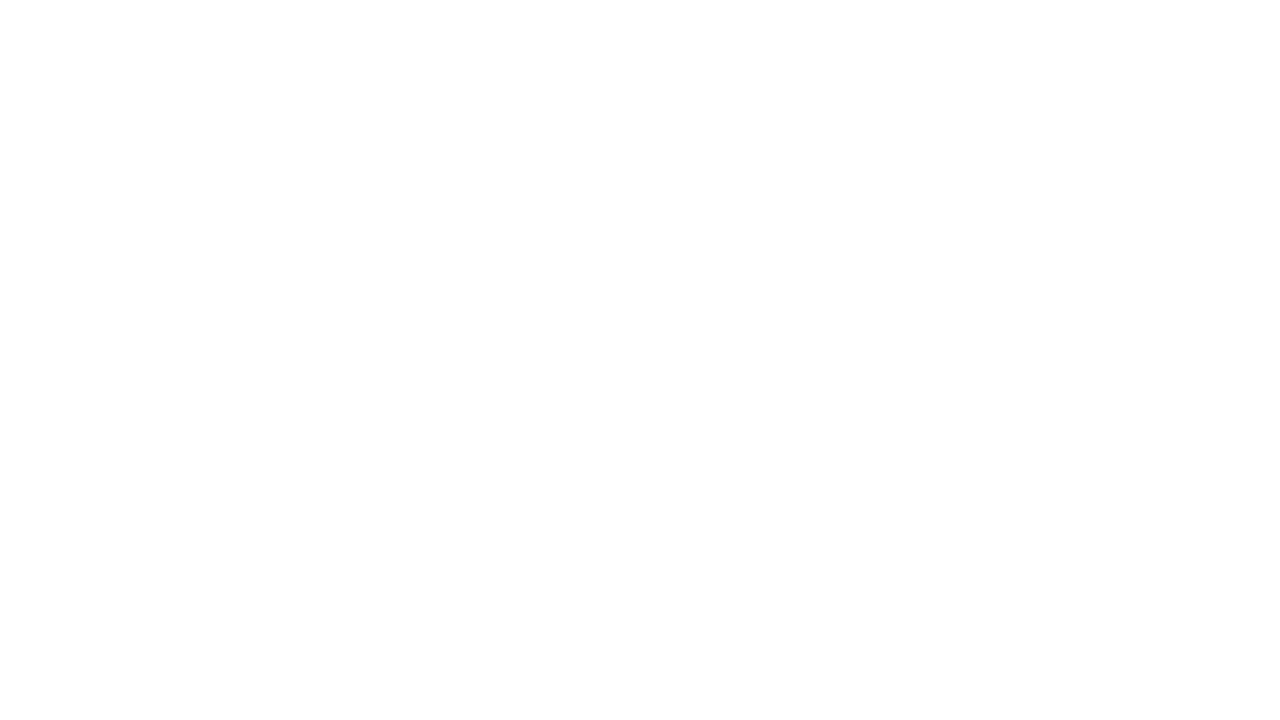

Navigated to http://the-internet.herokuapp.com/ in the new tab
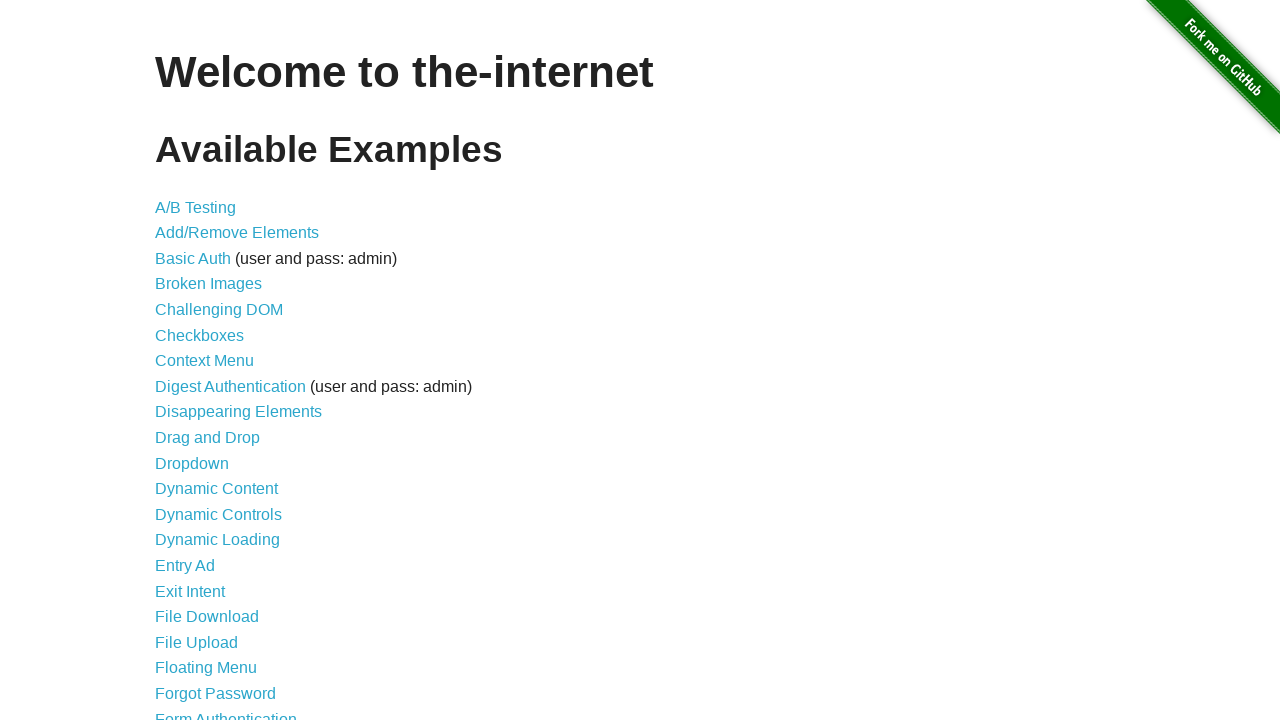

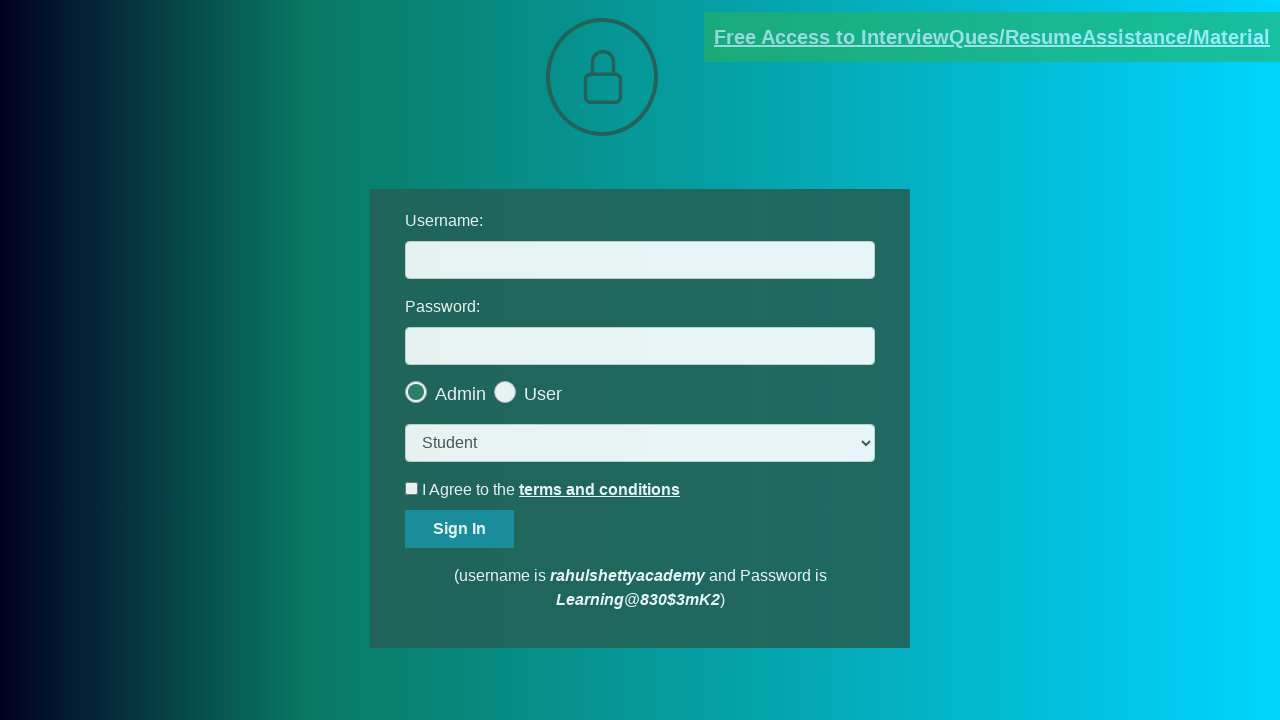